Fills out a web form with personal information including name, job title, education level, gender, and date, then submits the form

Starting URL: https://formy-project.herokuapp.com/form

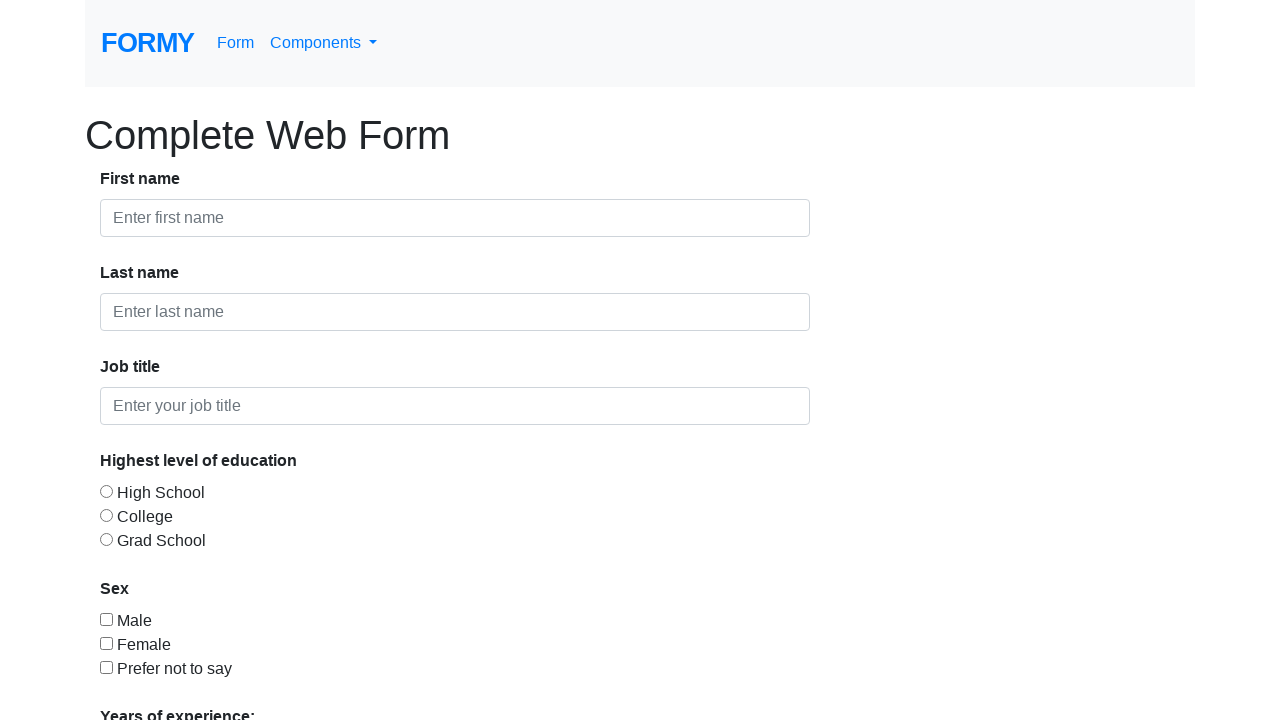

Filled first name field with 'Yohanes' on #first-name
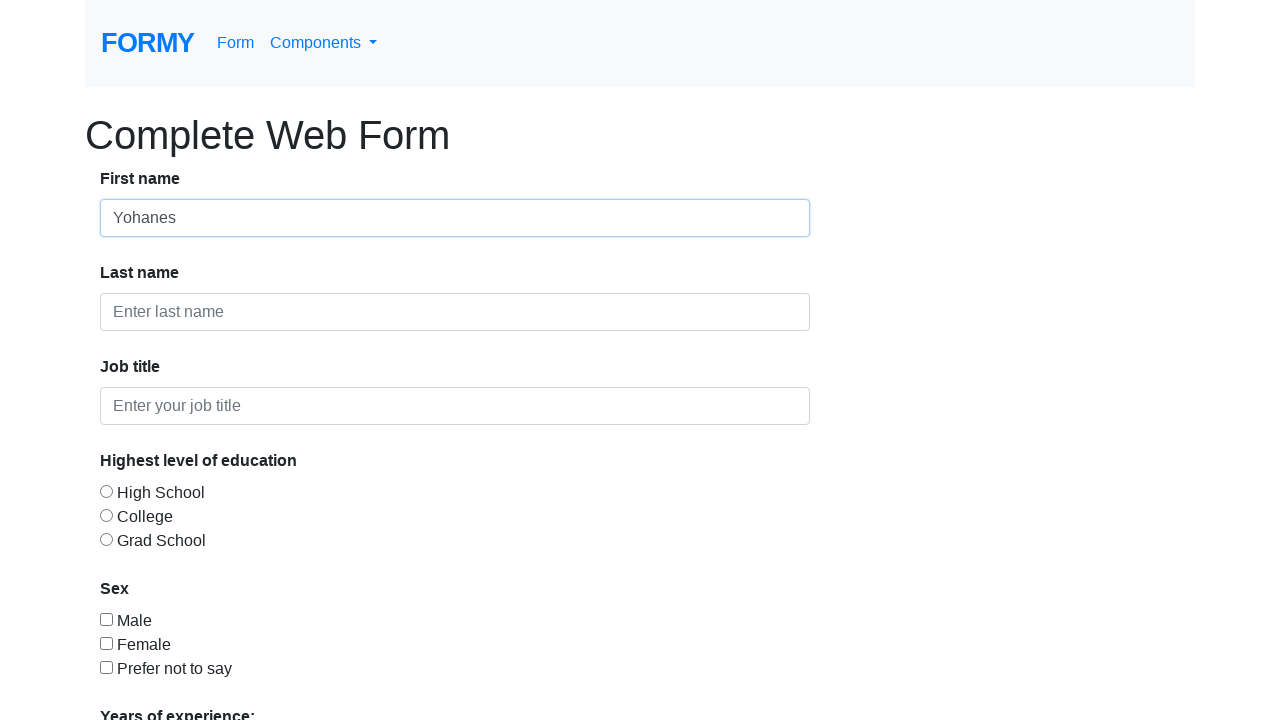

Filled last name field with 'Armenian Putra' on #last-name
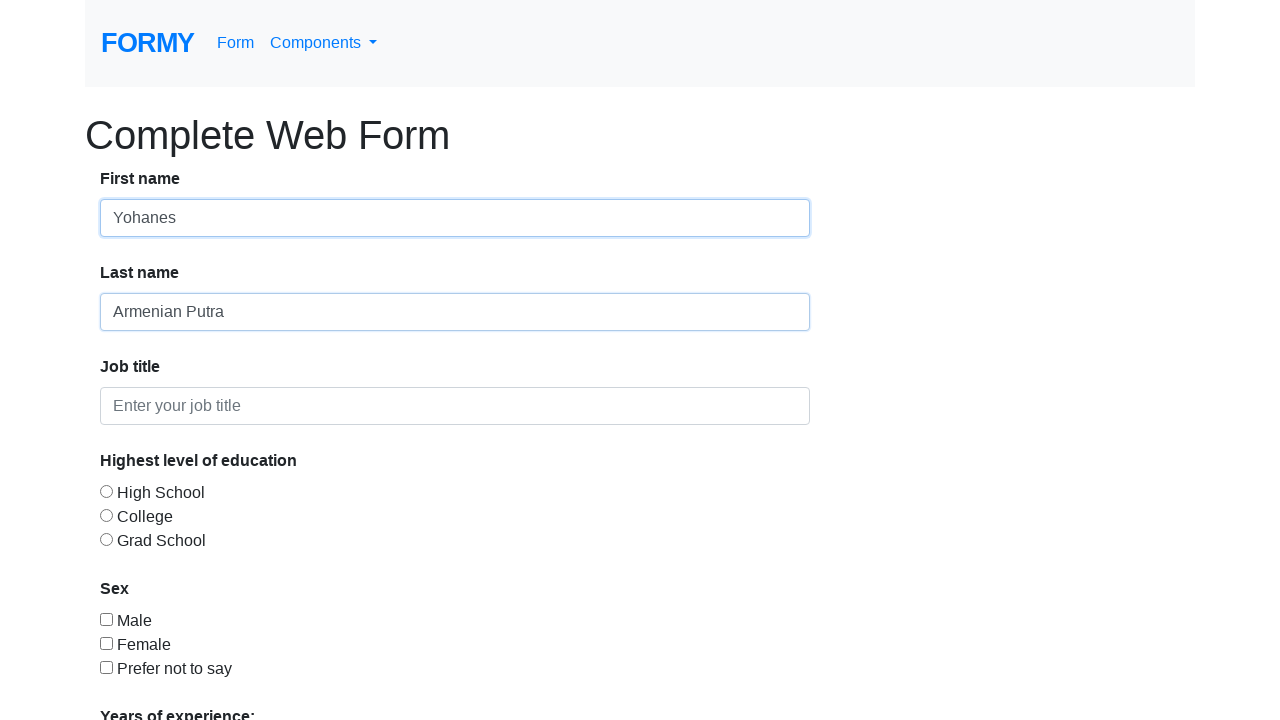

Filled job title field with 'QA Engineer' on #job-title
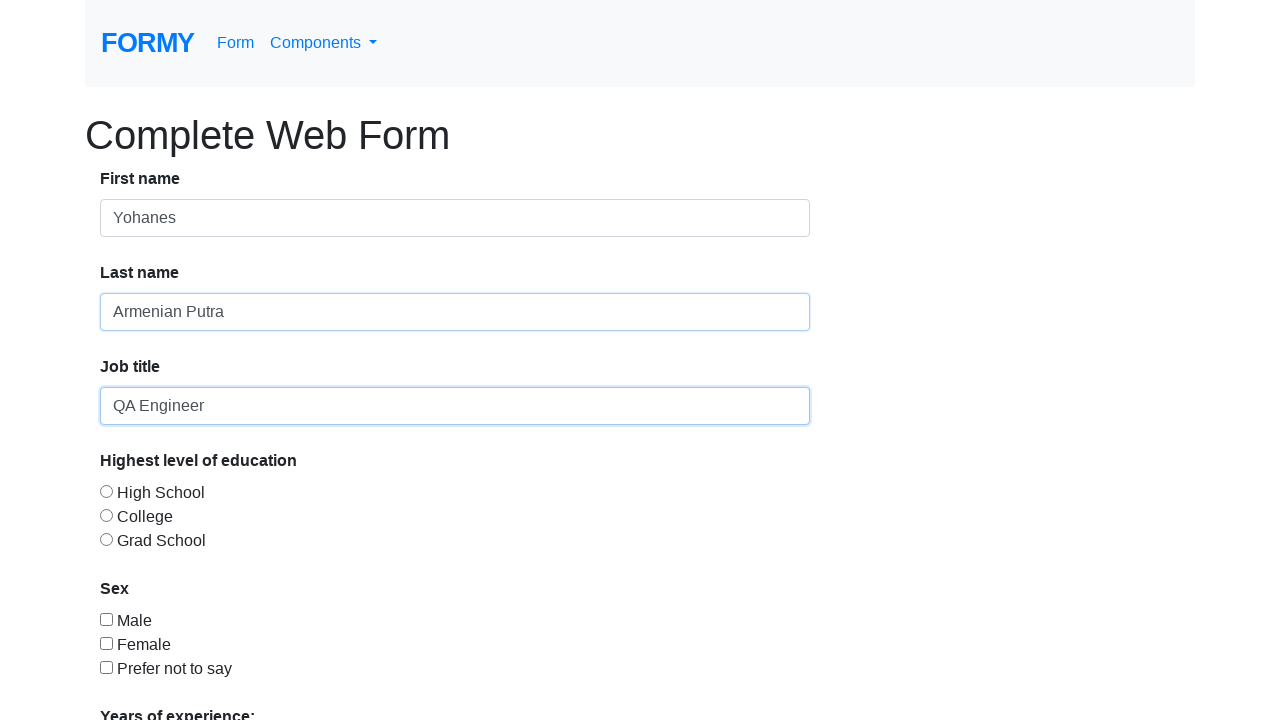

Selected education level (College) radio button at (106, 515) on #radio-button-2
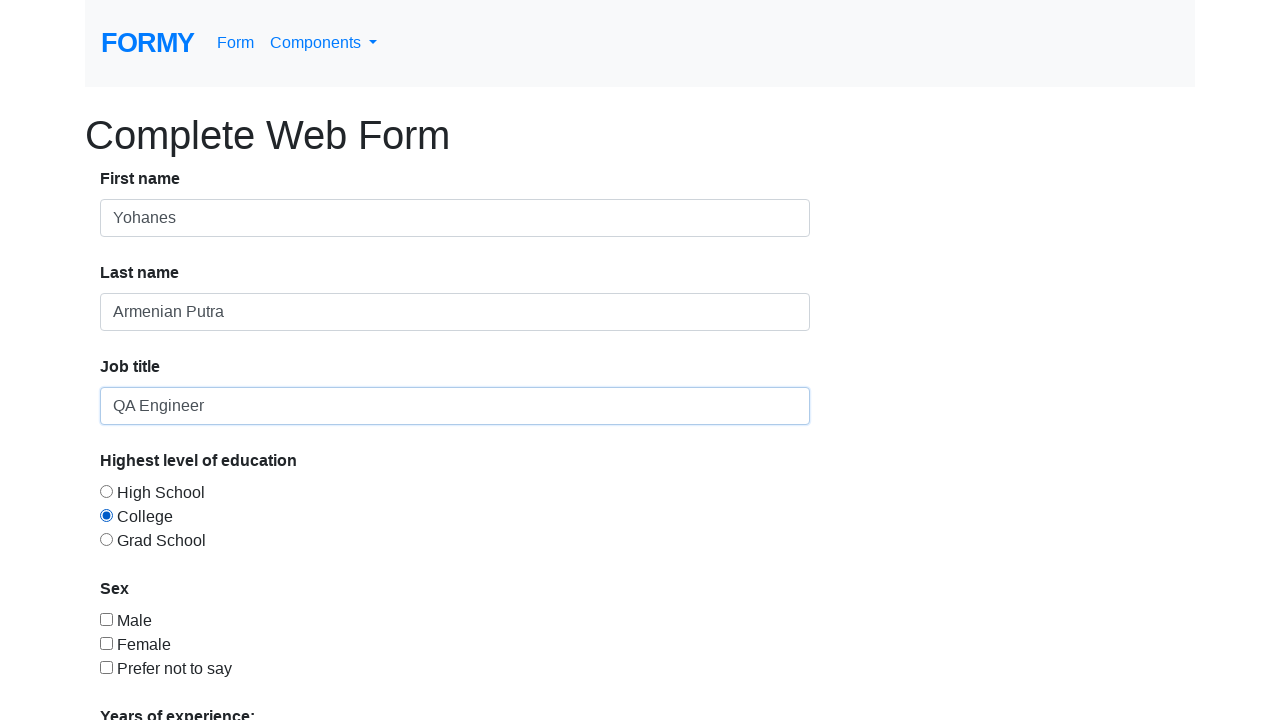

Checked gender checkbox (Male) at (106, 619) on #checkbox-1
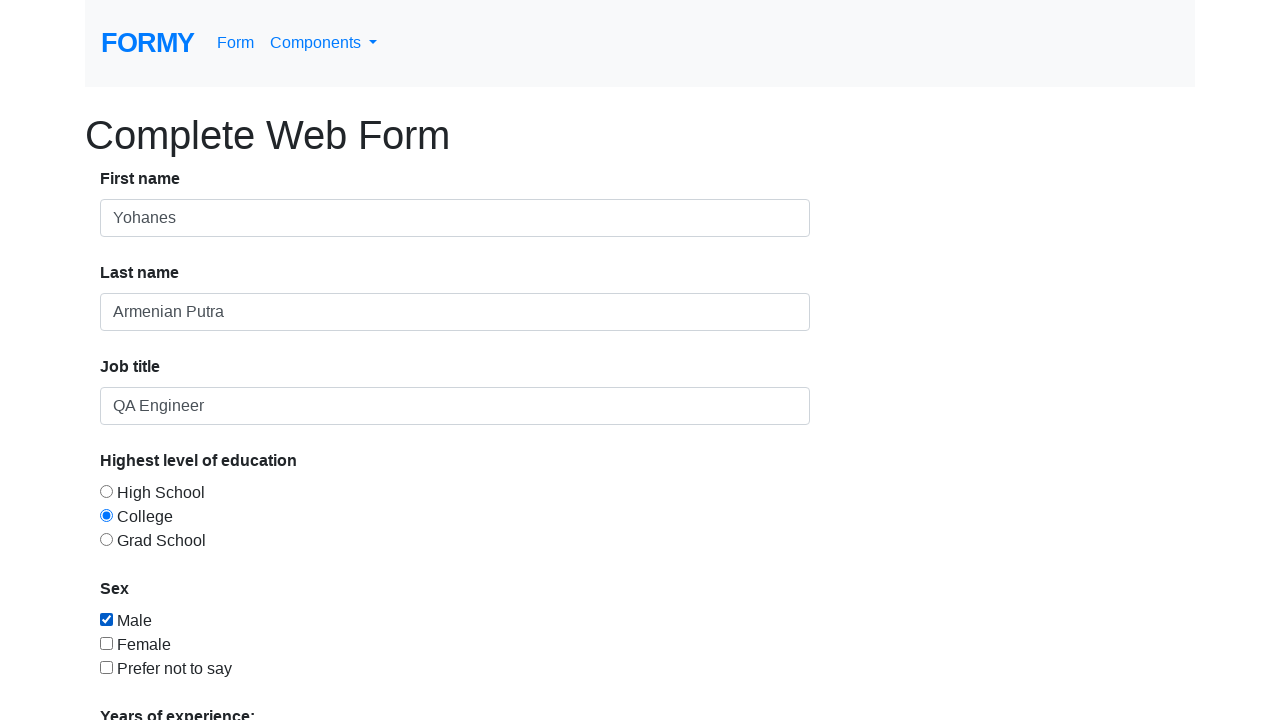

Selected years of experience dropdown option (1) on select
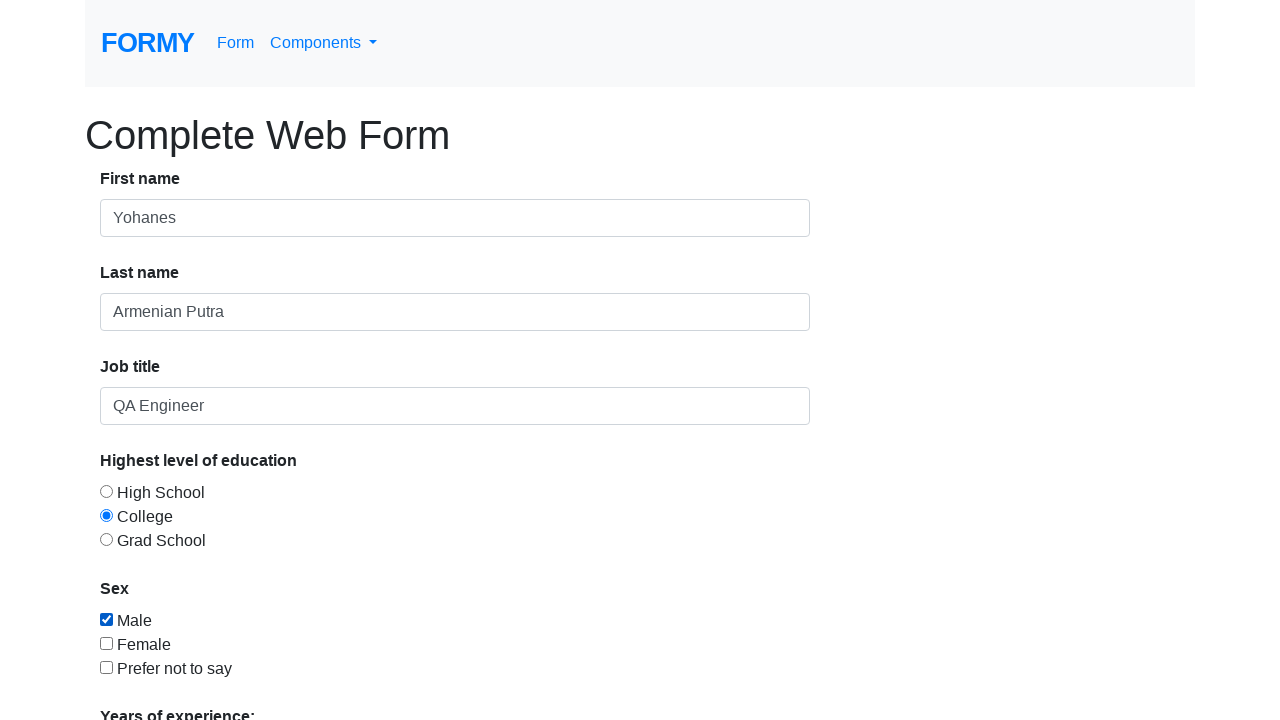

Filled date field with '05/28/2019' on #datepicker
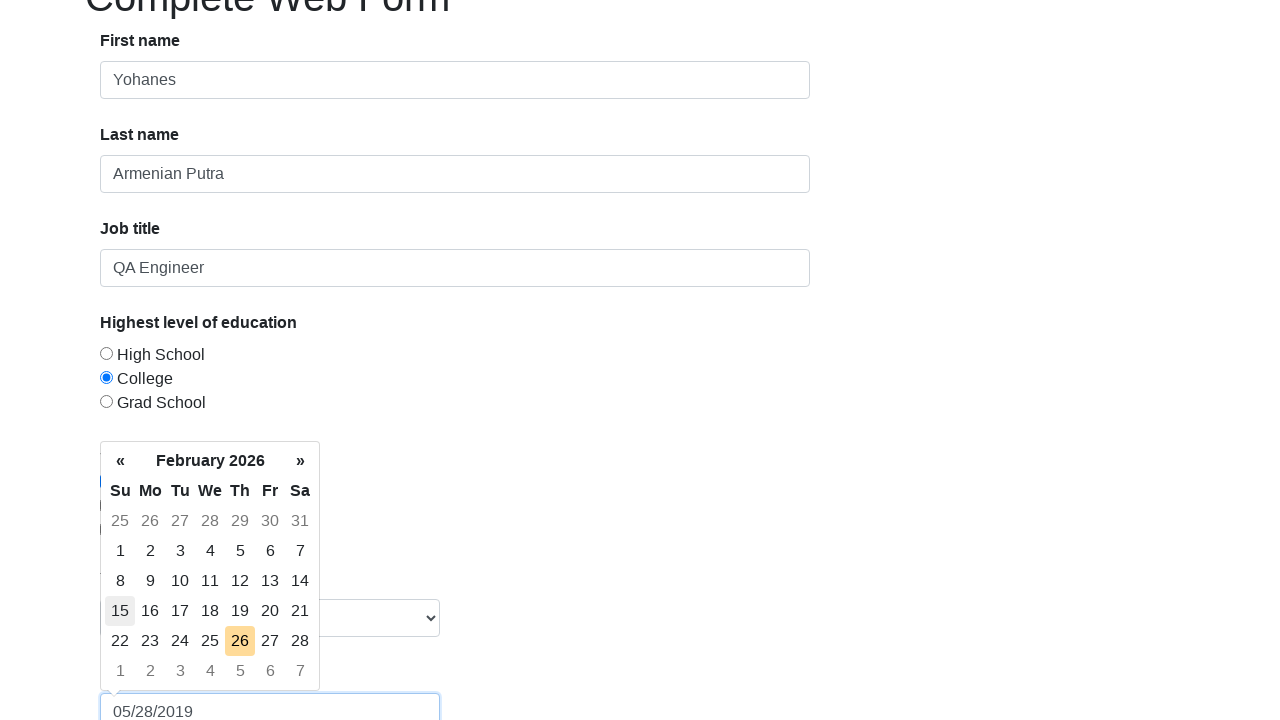

Clicked submit button to submit the form at (148, 680) on .btn.btn-lg.btn-primary
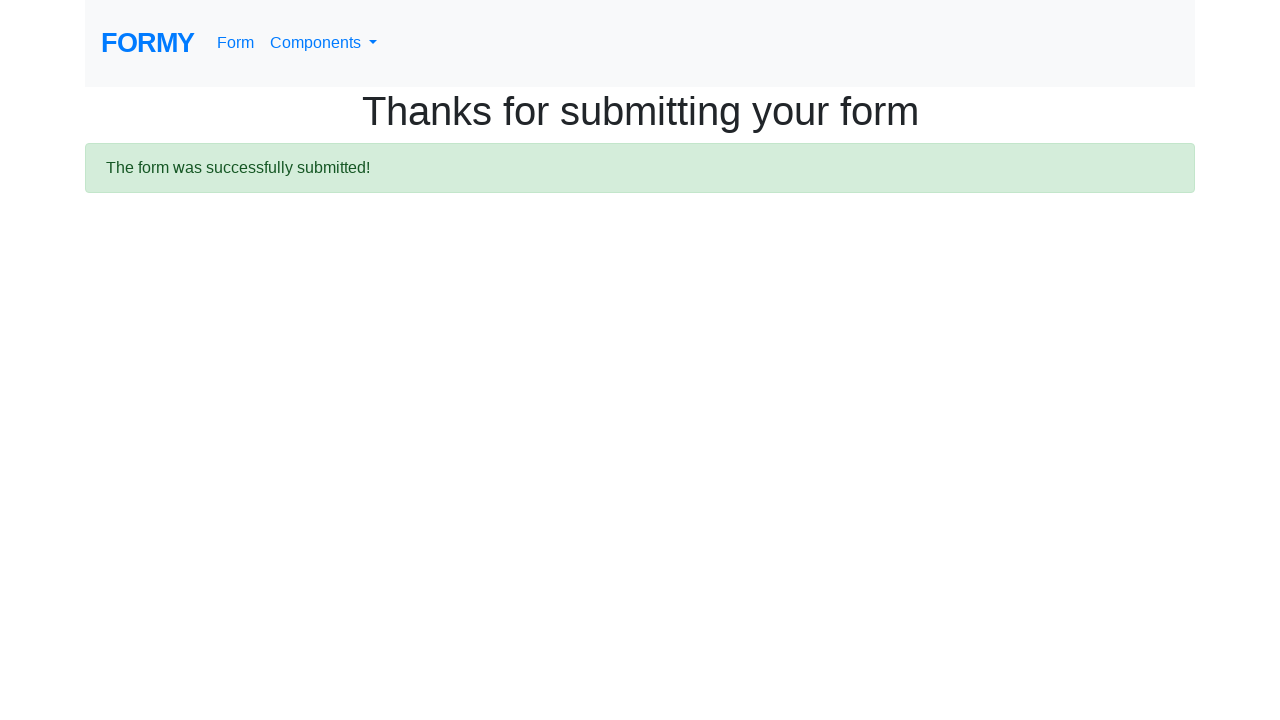

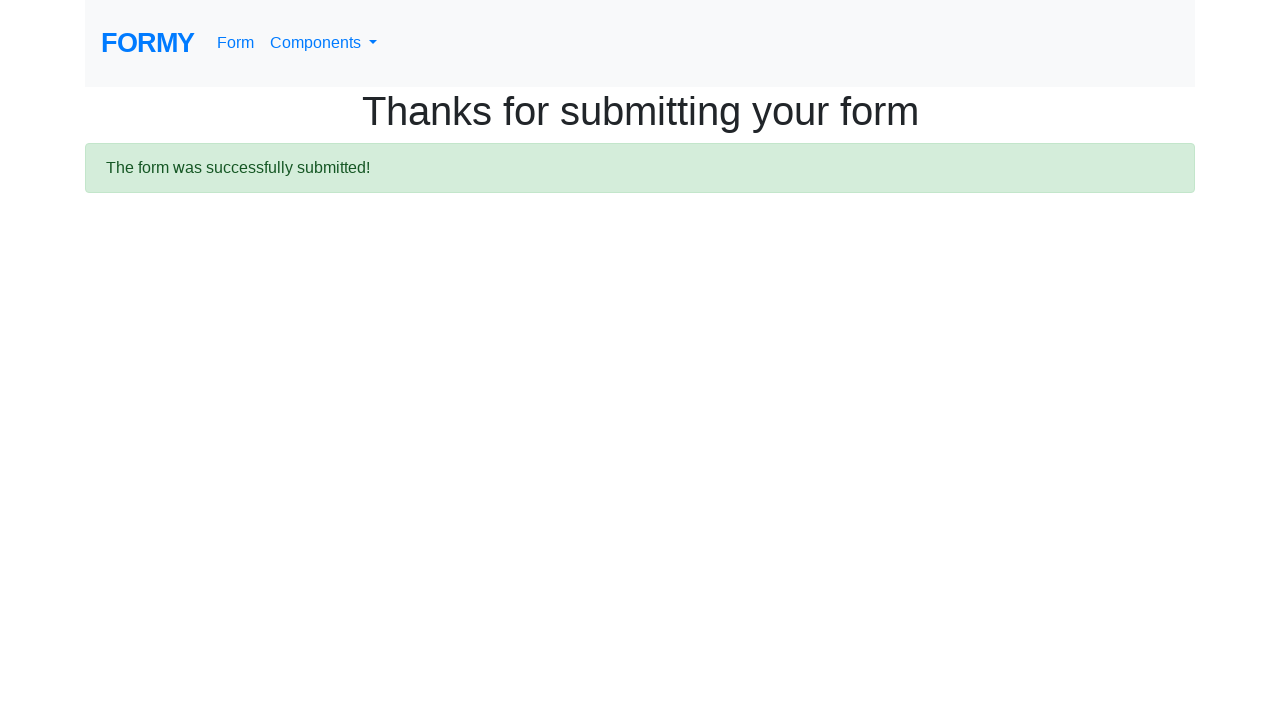